Tests clicking Monitors category and viewing a monitor product details

Starting URL: https://www.demoblaze.com/

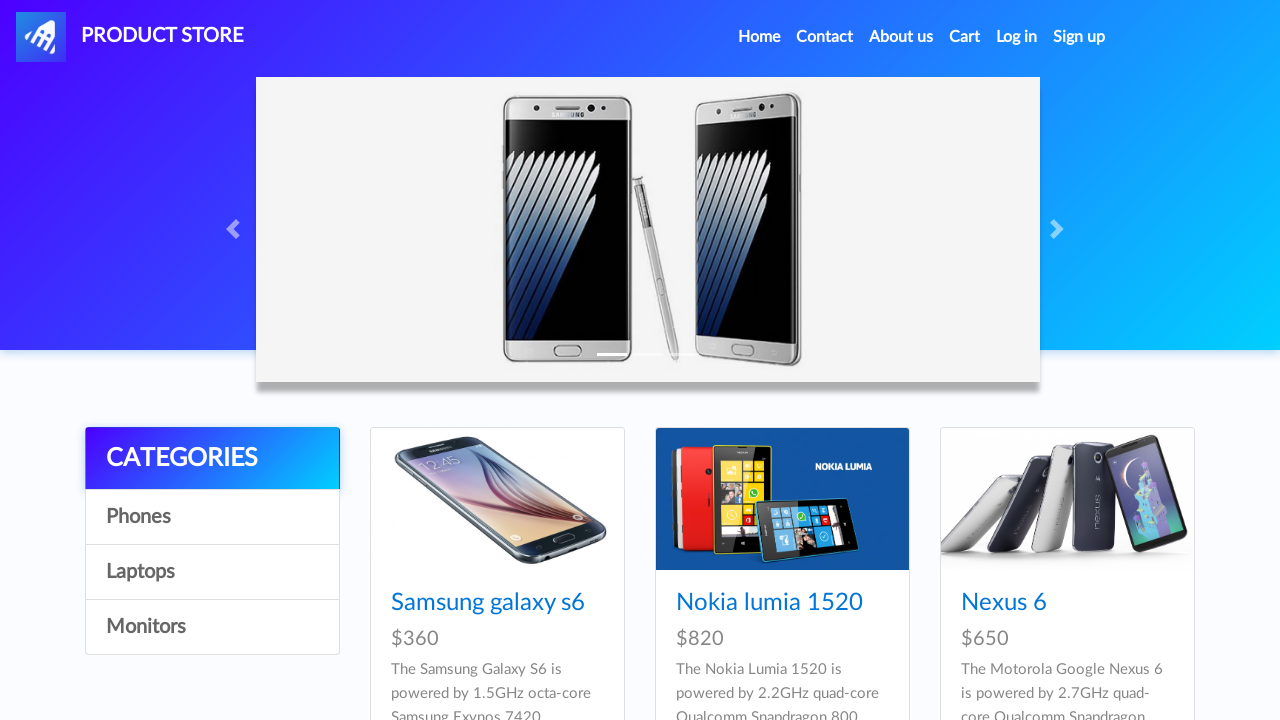

Clicked on Monitors category at (212, 627) on (//a[normalize-space()='Monitors'])[1]
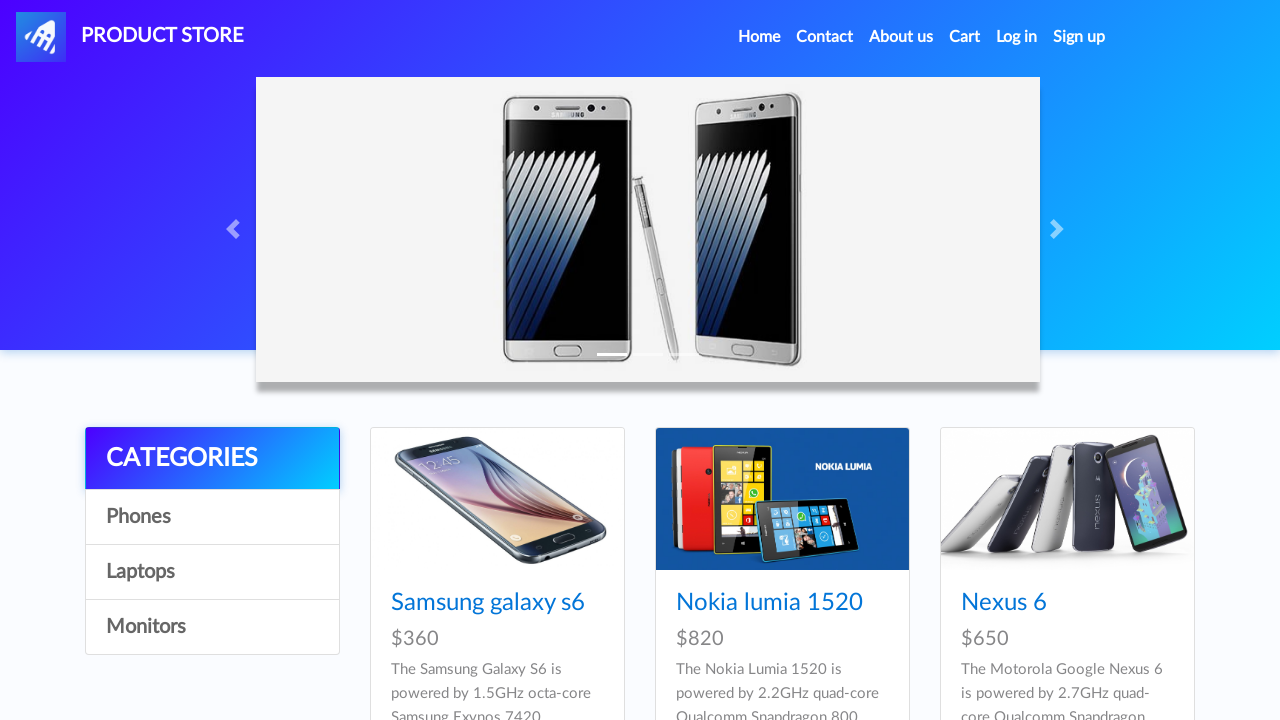

Clicked on Apple monitor 24 product at (484, 603) on xpath=//a[normalize-space()='Apple monitor 24']
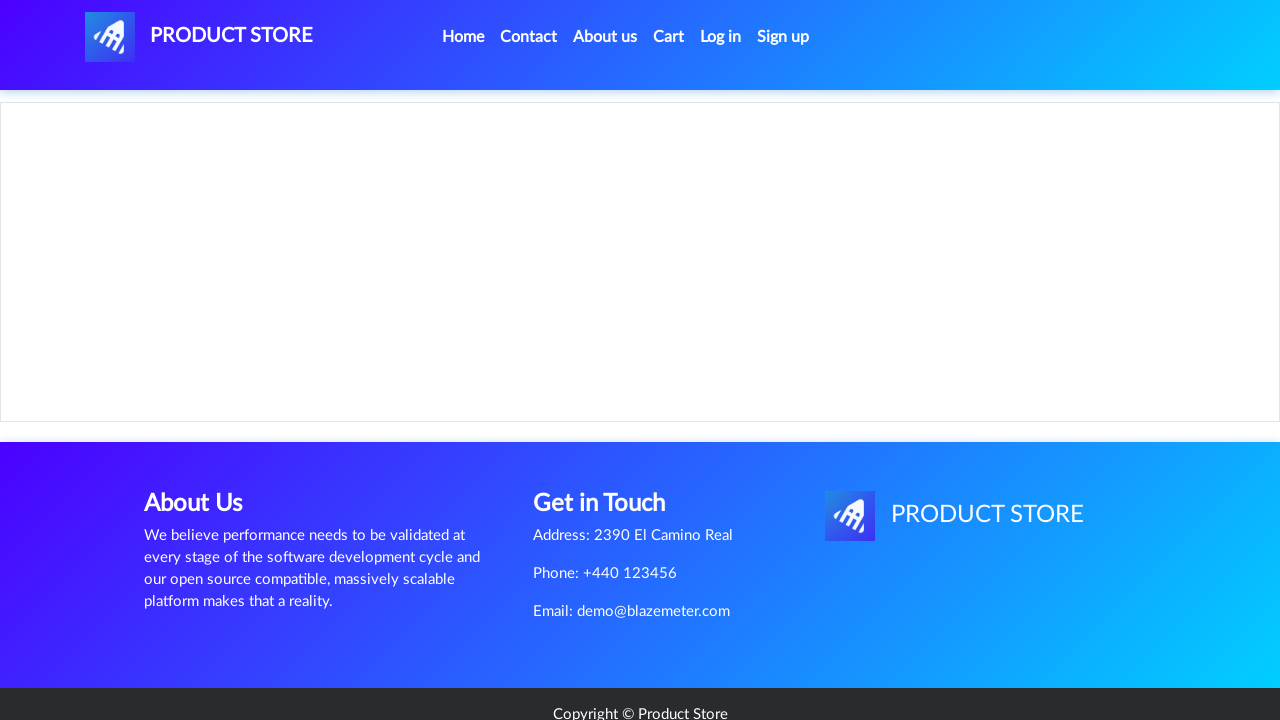

Product title (h2) loaded and visible
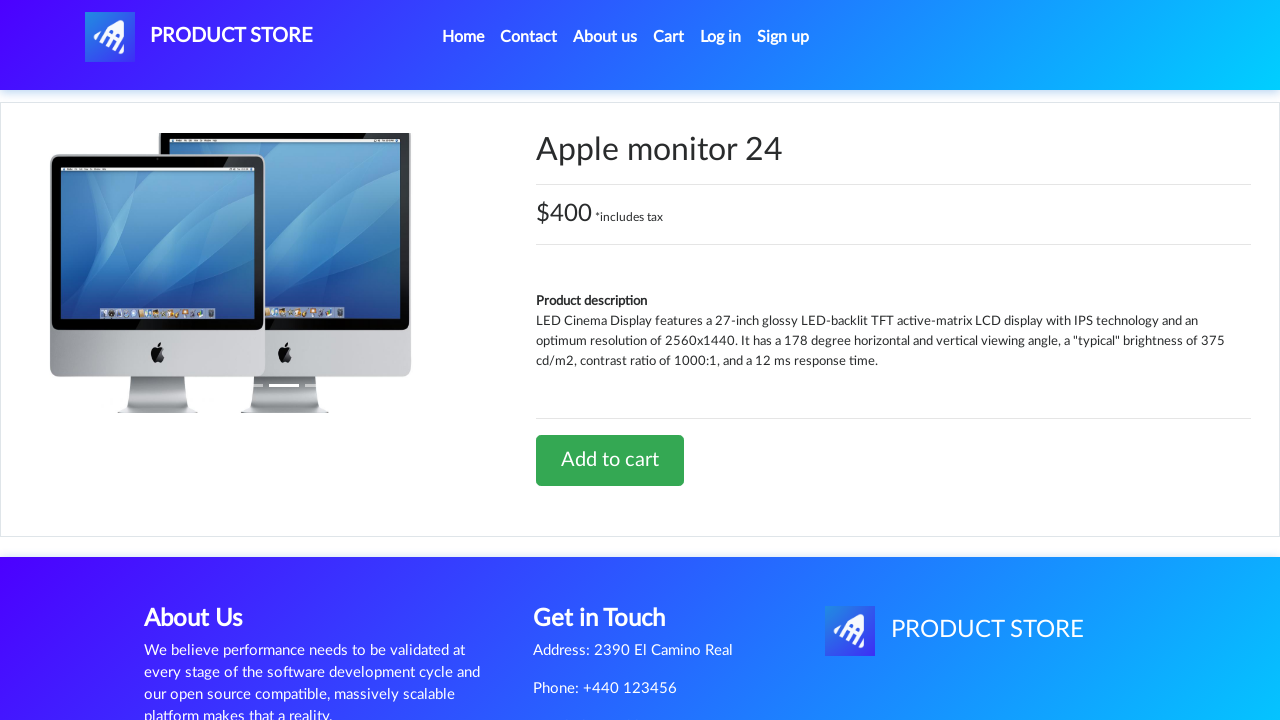

Product details section loaded successfully
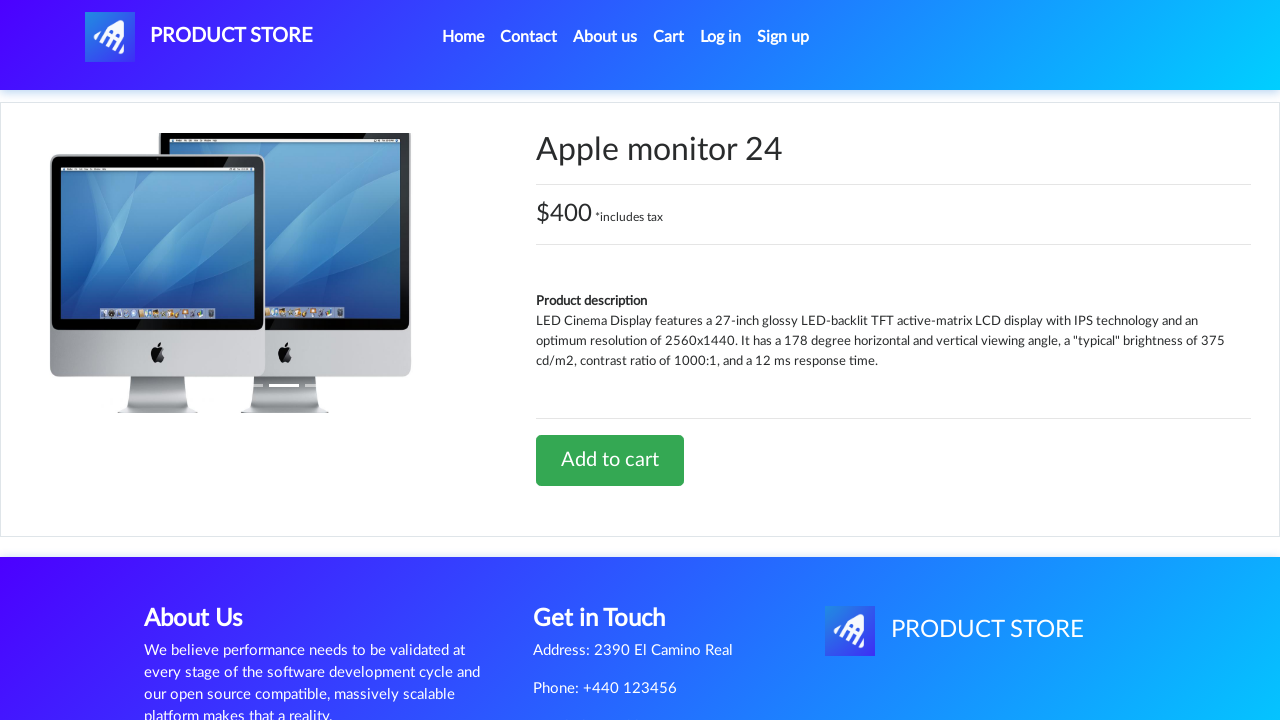

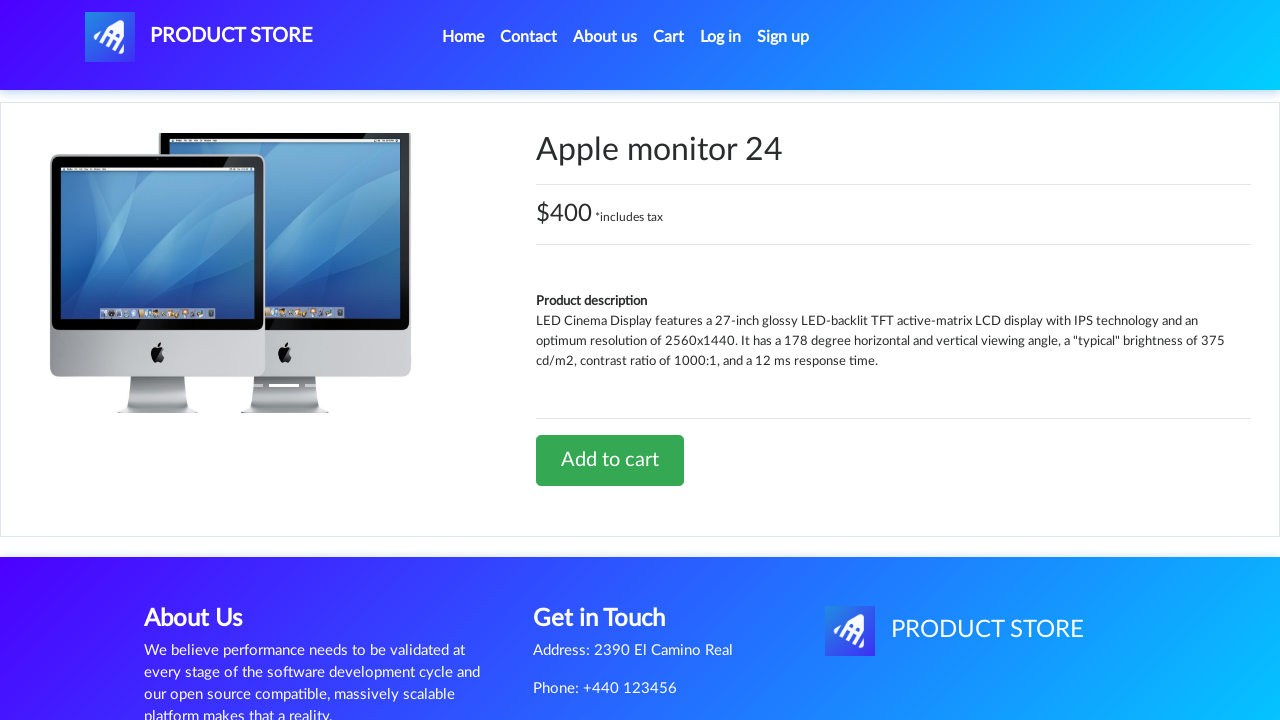